Tests the partial link text locator functionality by navigating to a test website and clicking a link that contains the text "Pag"

Starting URL: http://omayo.blogspot.com/

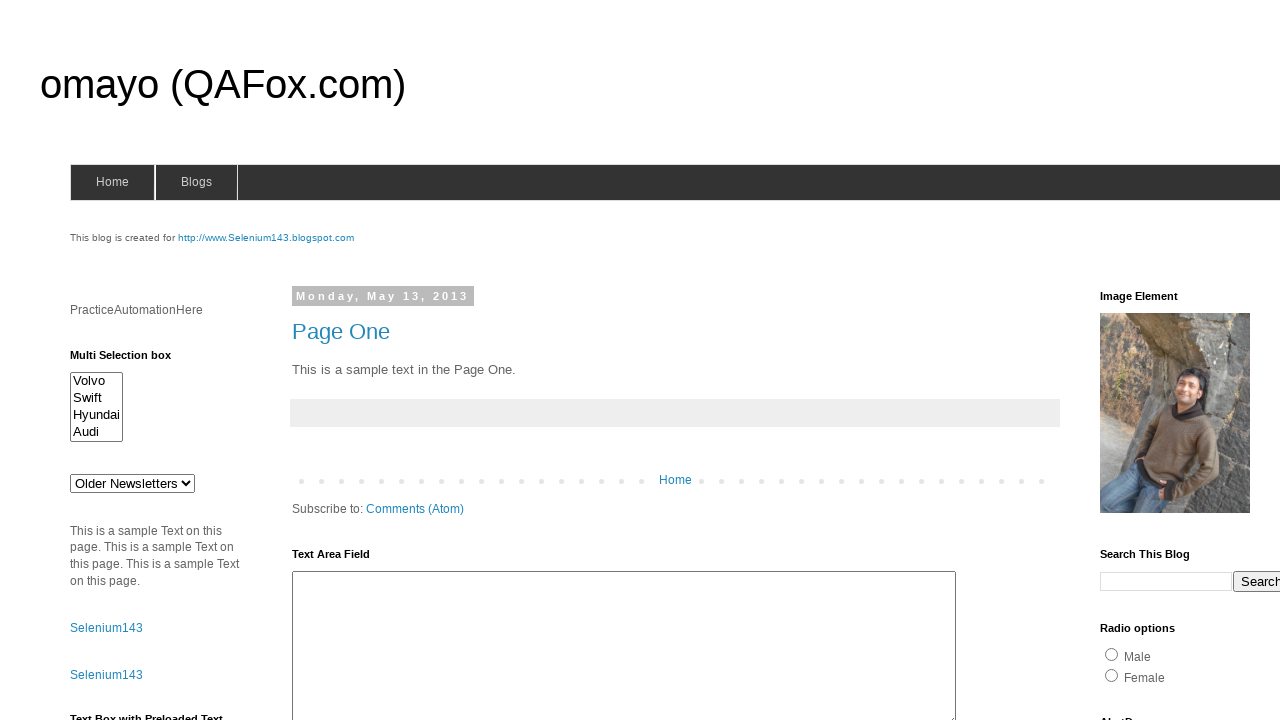

Navigated to http://omayo.blogspot.com/
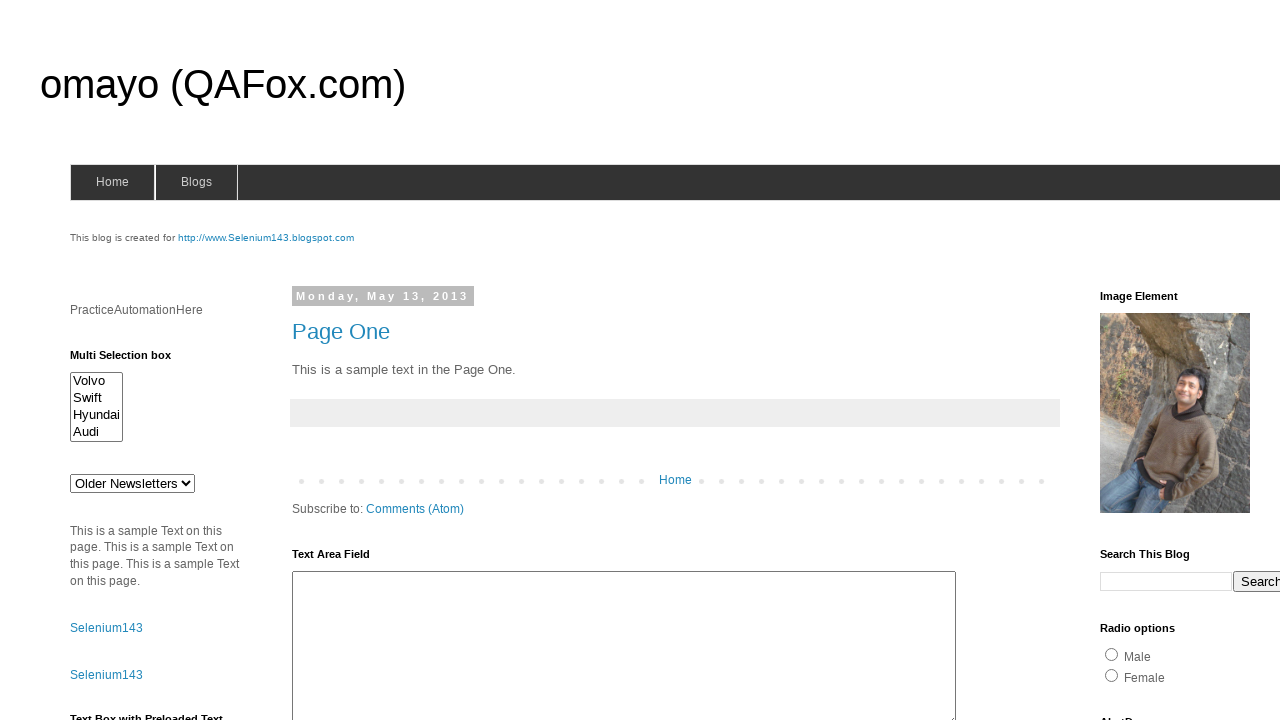

Clicked link containing partial text 'Pag' at (341, 331) on a:text-matches('Pag', 'i')
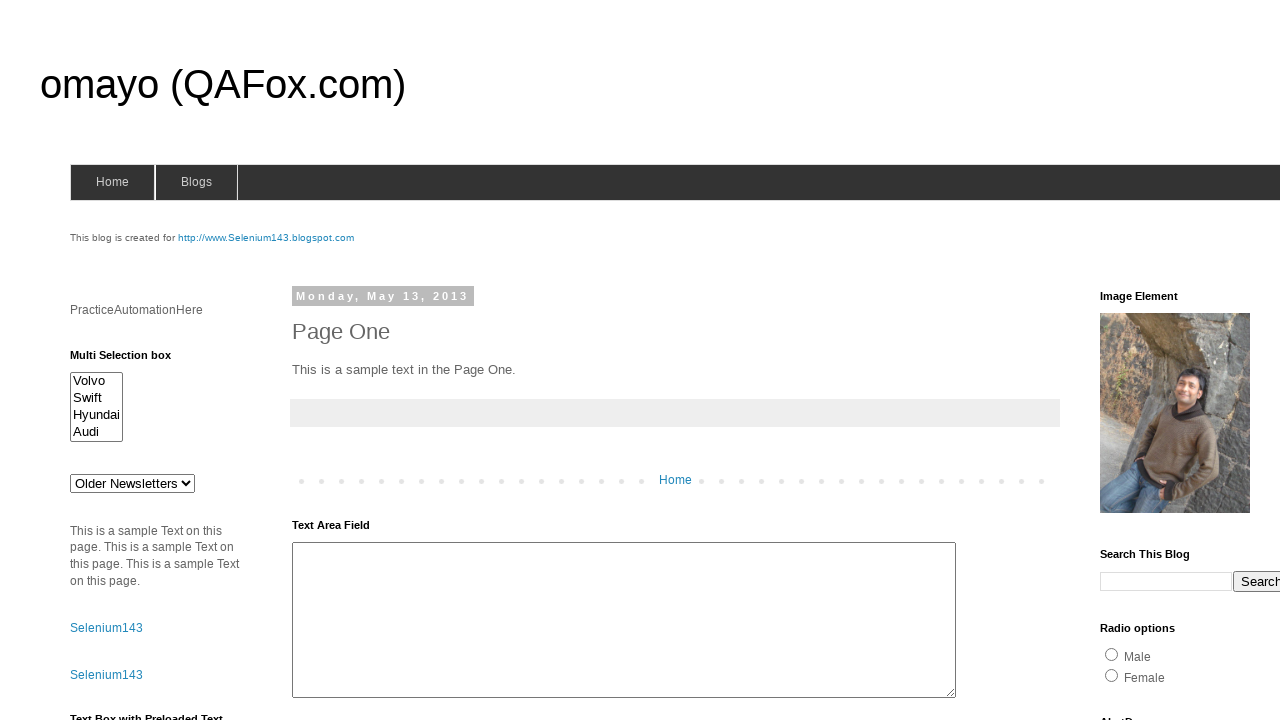

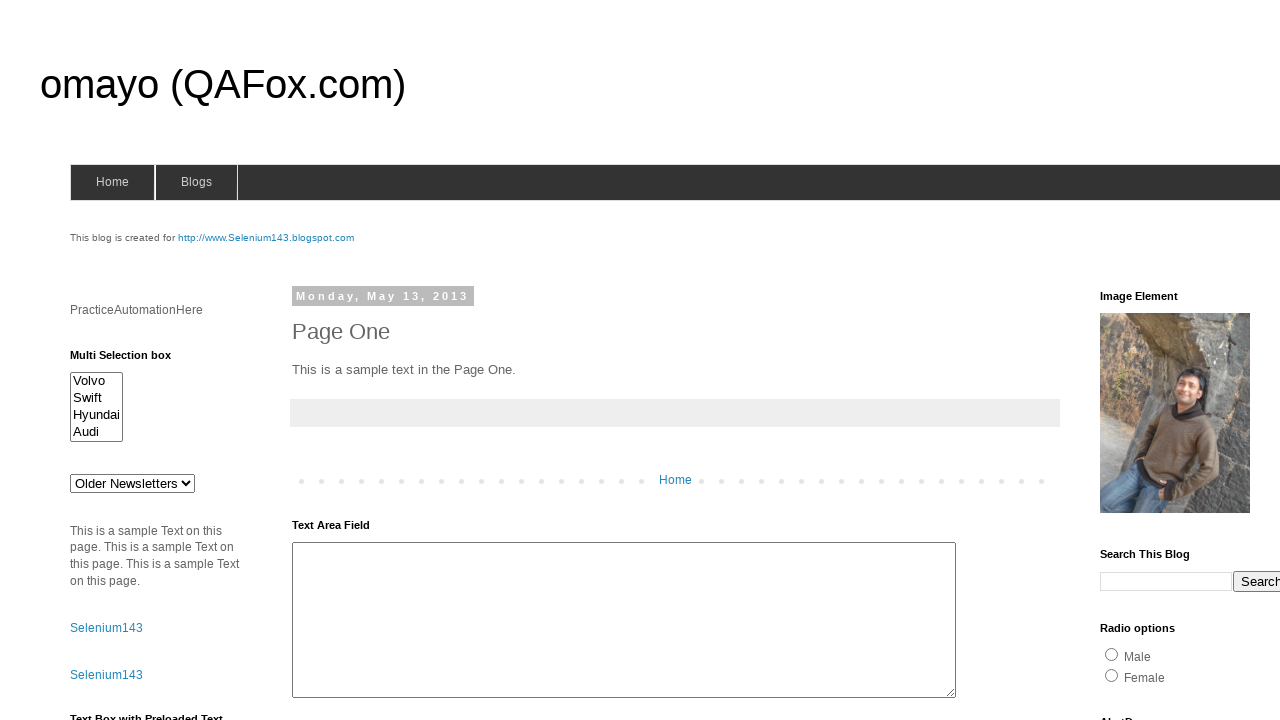